Tests form interaction on a challenge page by filling a name field and clicking a button

Starting URL: https://cursoautomacao.netlify.app/desafios.html

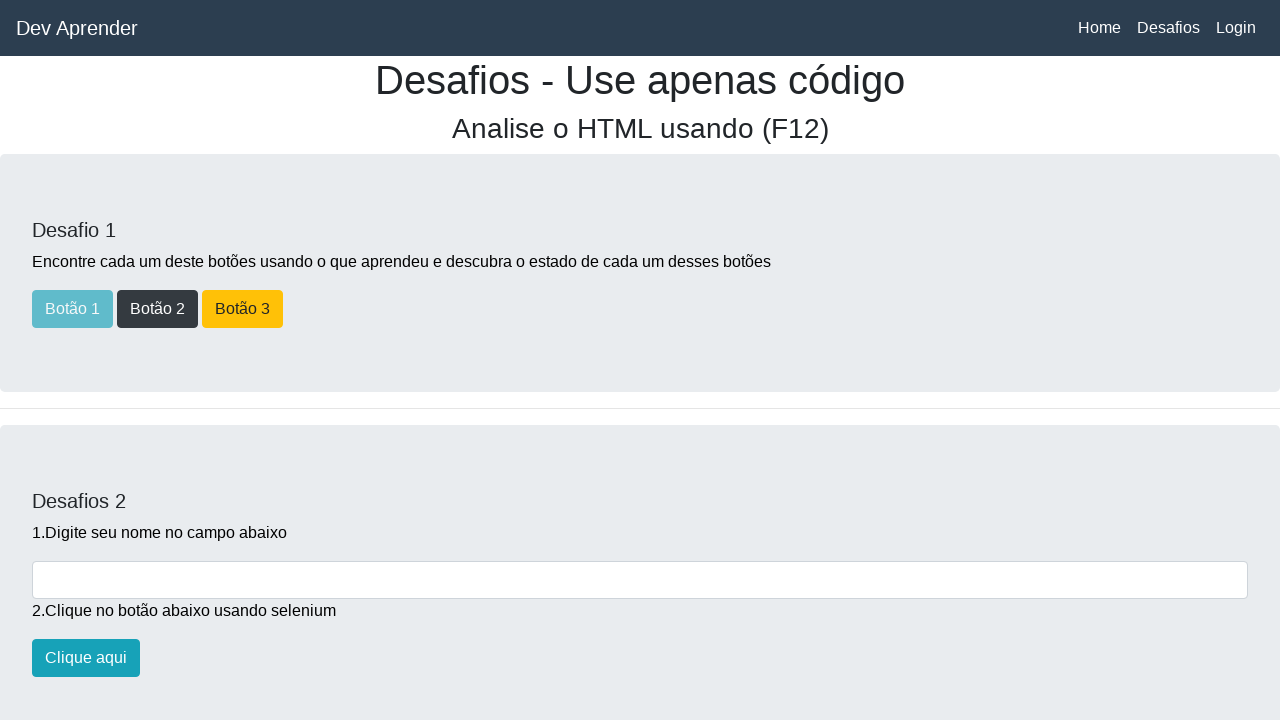

Filled name field with 'David Machado' on #dadosusuario
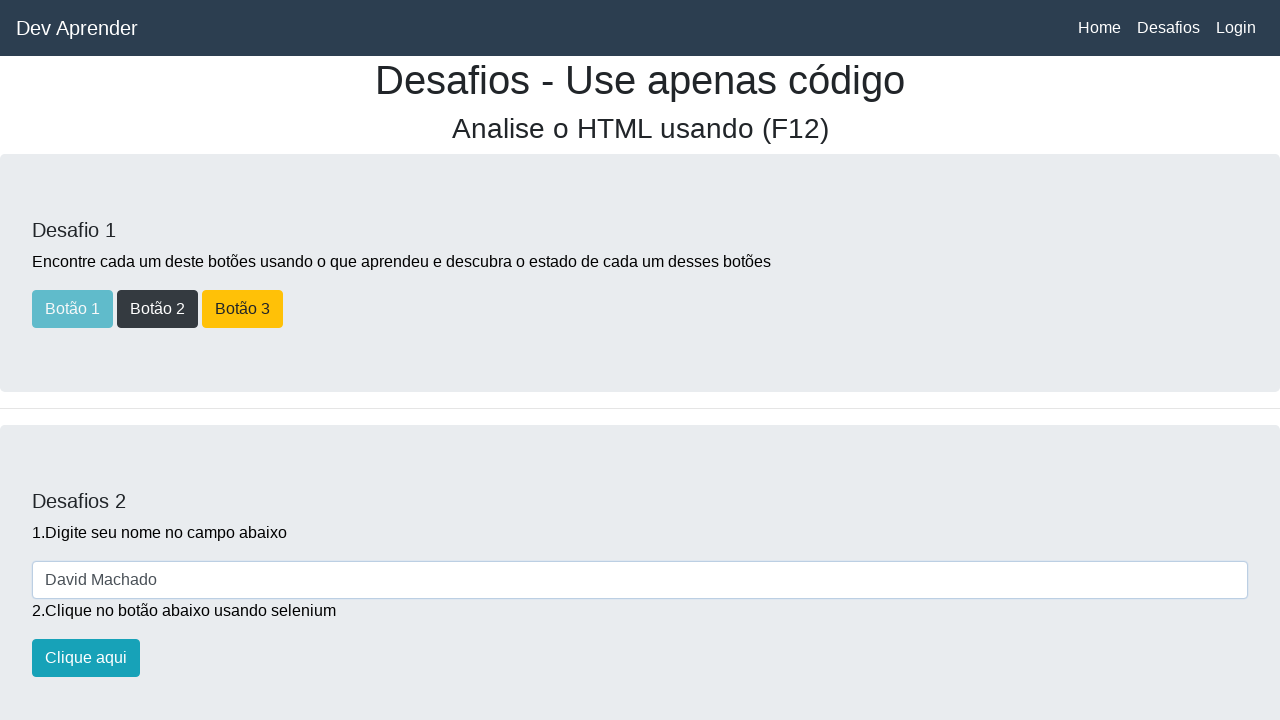

Clicked the 'Clique aqui' button at (86, 658) on #desafio2
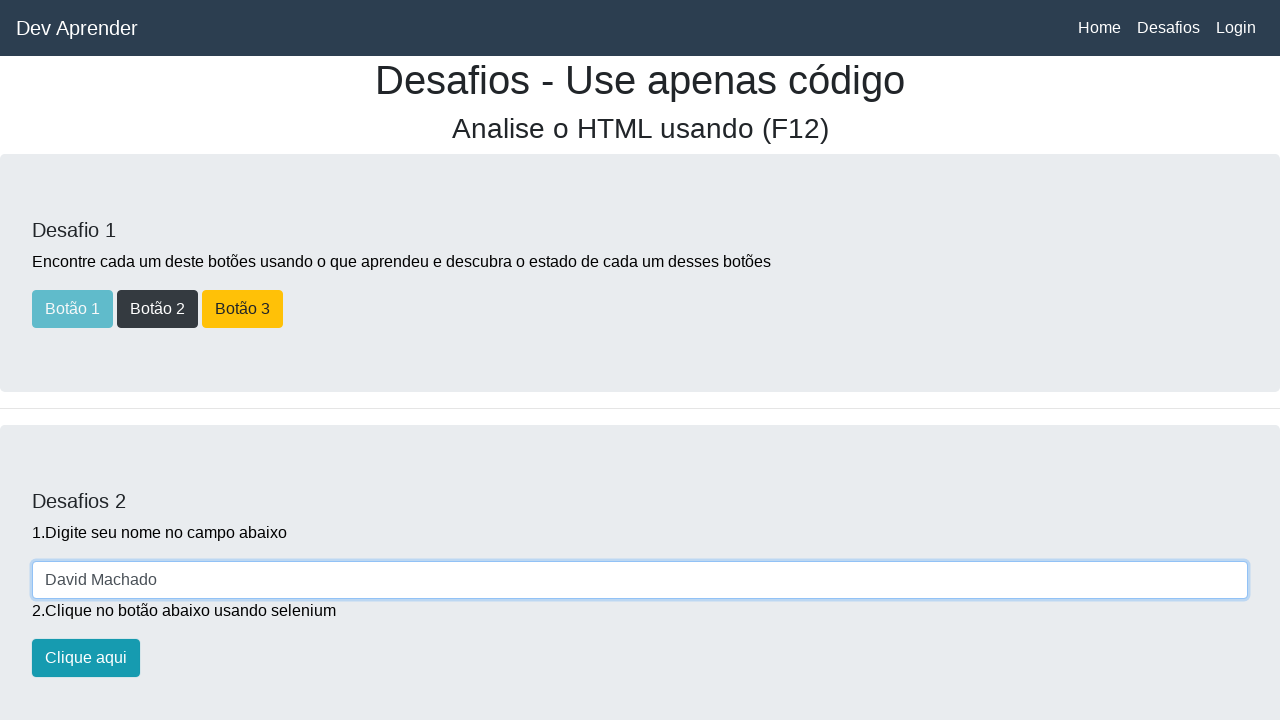

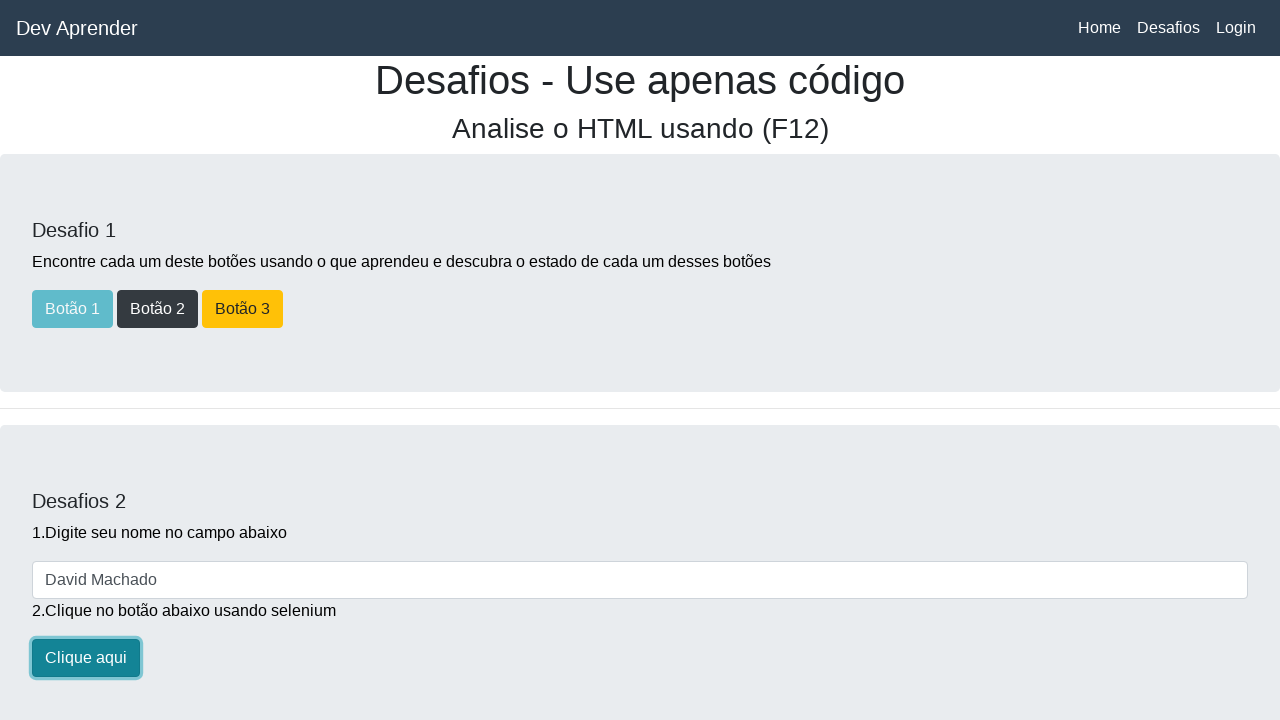